Tests a shopping cart flow including searching products, adding items to cart, proceeding to checkout, and applying a promo code

Starting URL: https://rahulshettyacademy.com/seleniumPractise/#/

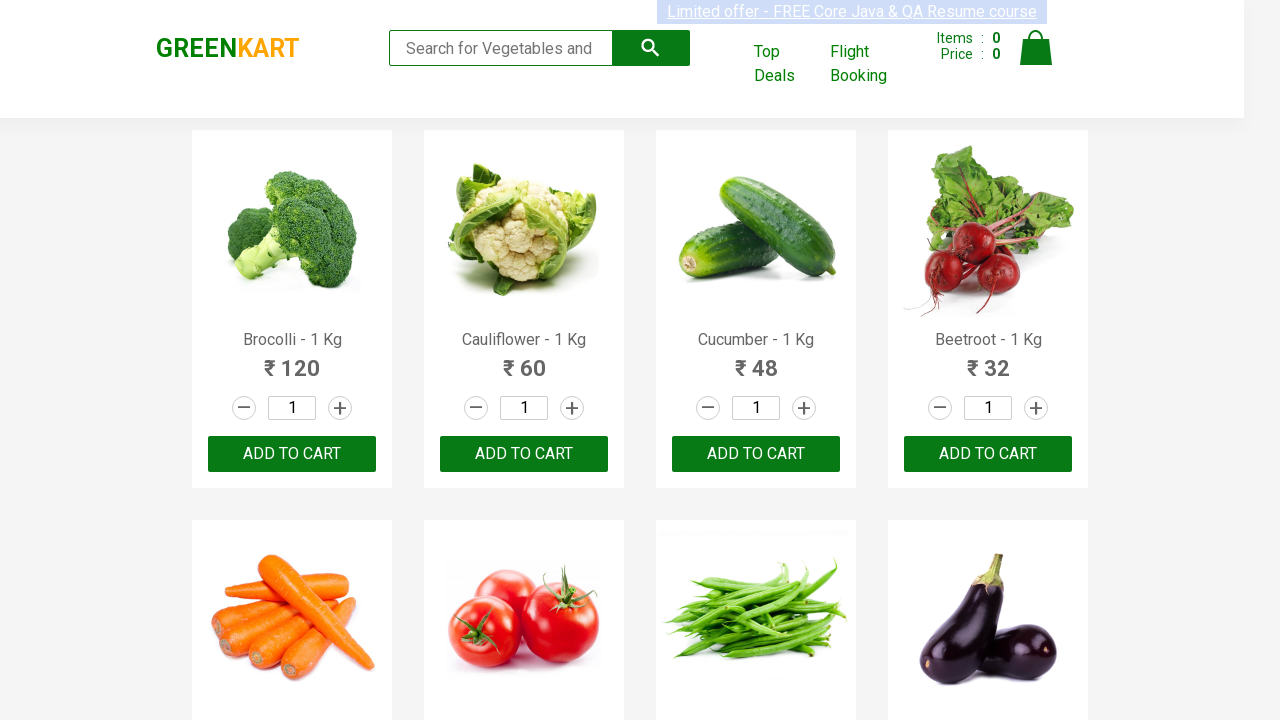

Filled search field with 'ber' to find products on input[type='search']
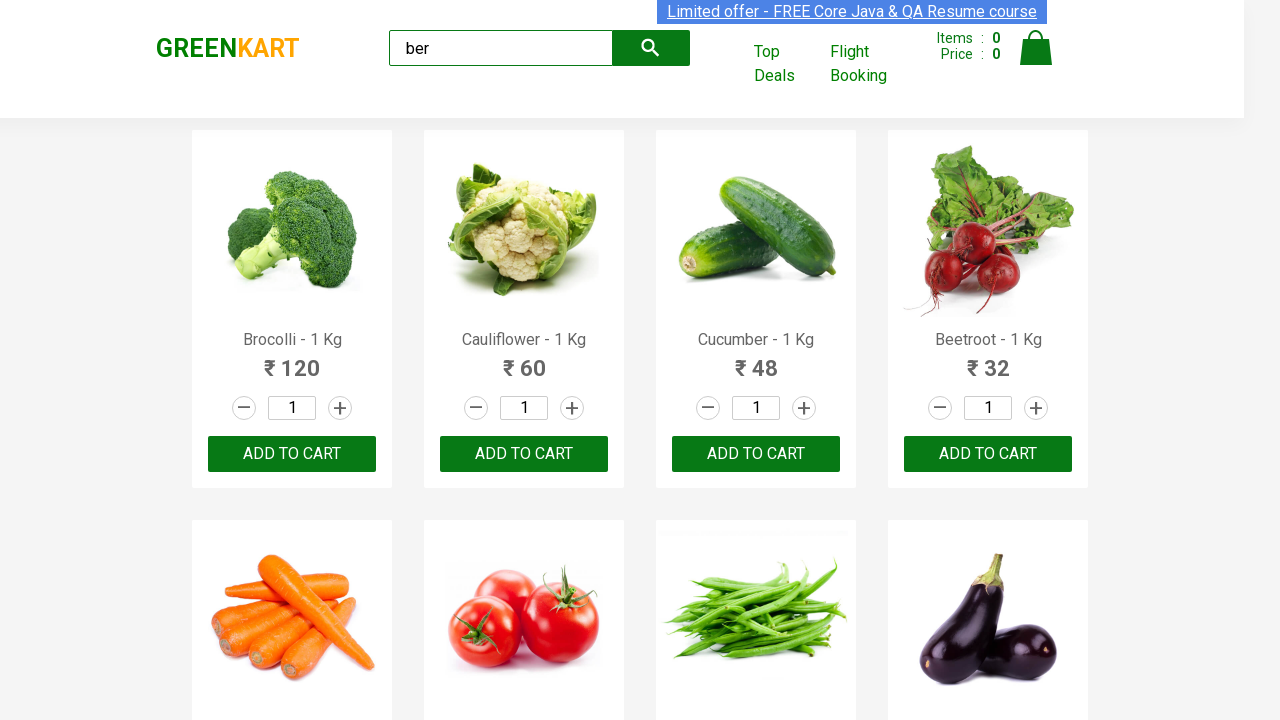

Waited for products to load after search
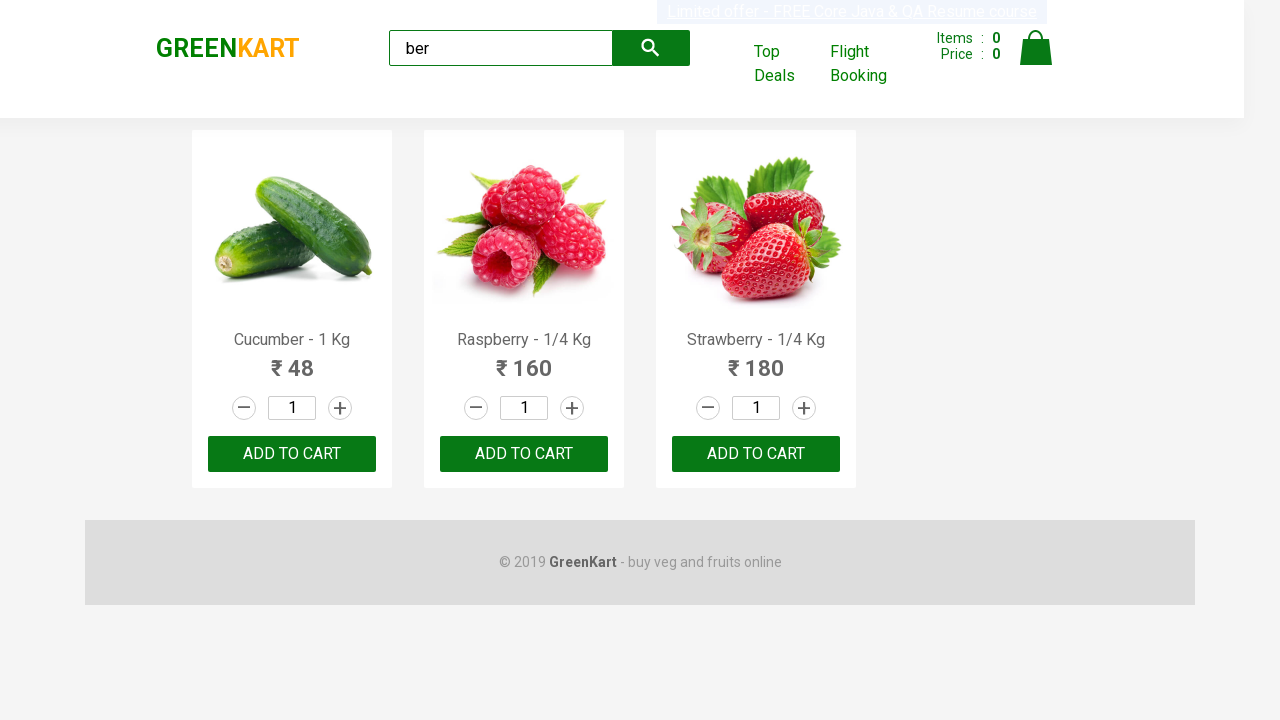

Located 3 products matching search criteria
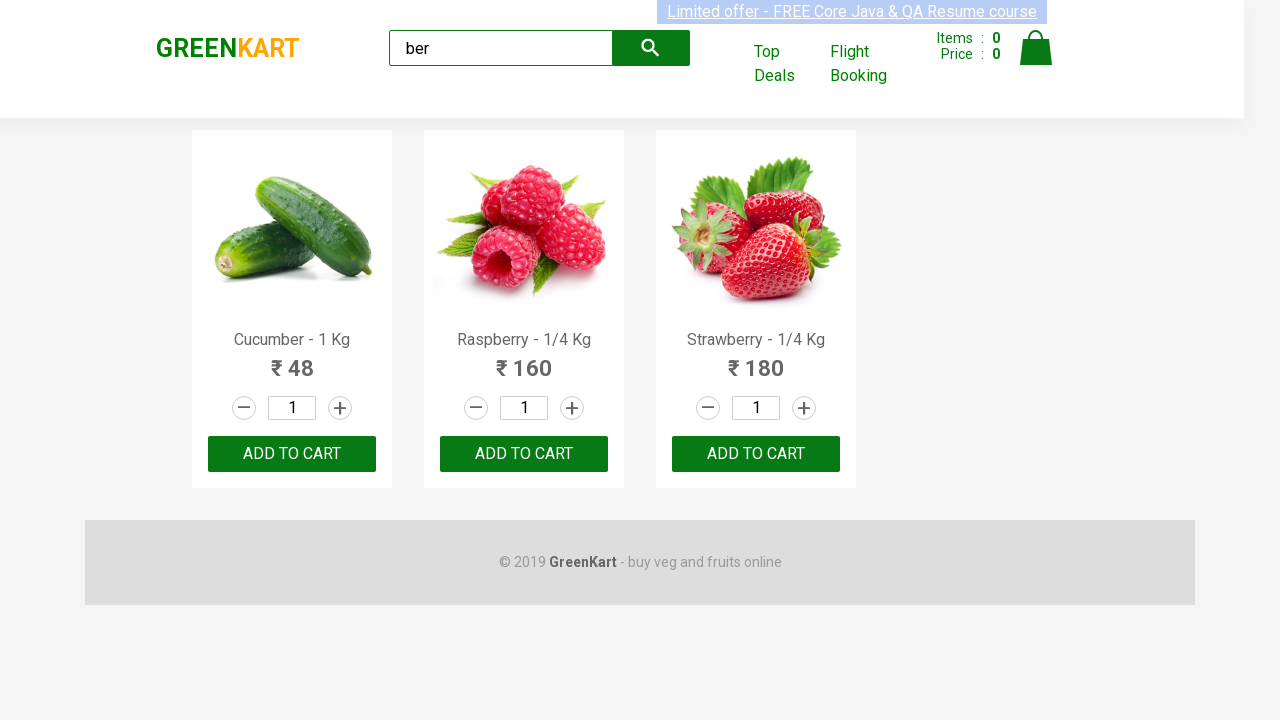

Added product 1 of 3 to cart at (292, 454) on xpath=//div[@class='product'] >> nth=0 >> button
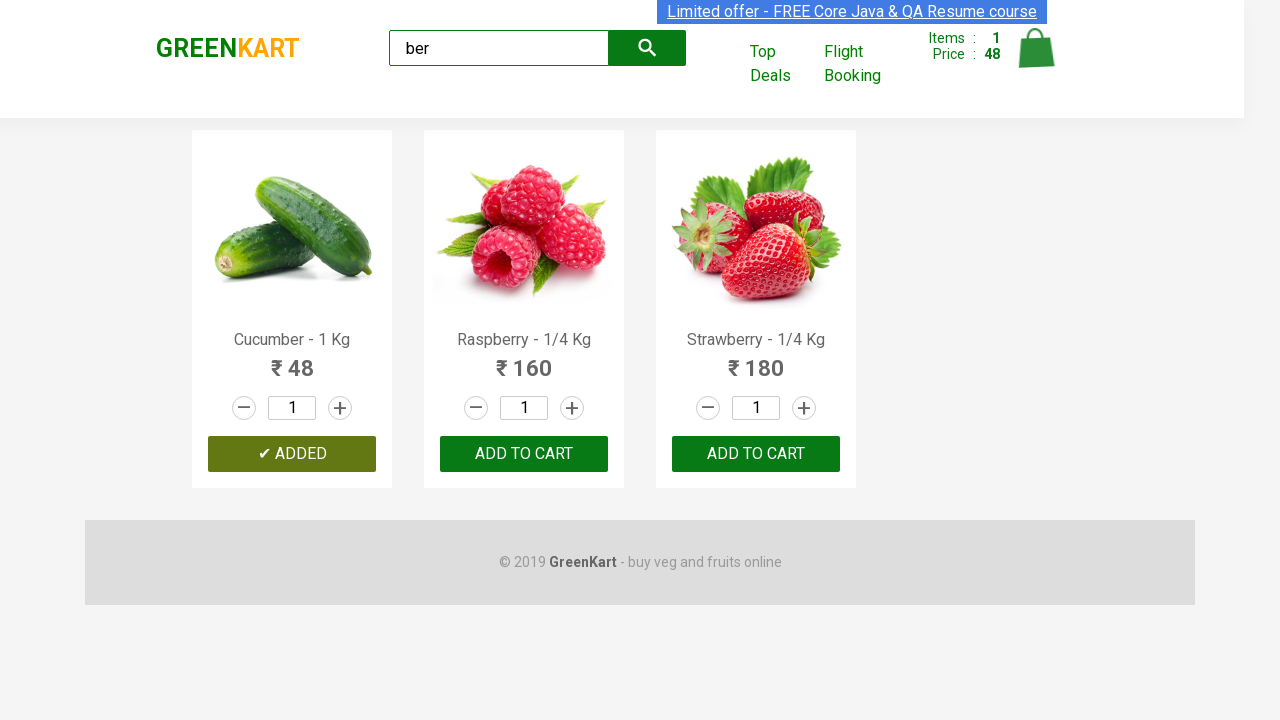

Added product 2 of 3 to cart at (524, 454) on xpath=//div[@class='product'] >> nth=1 >> button
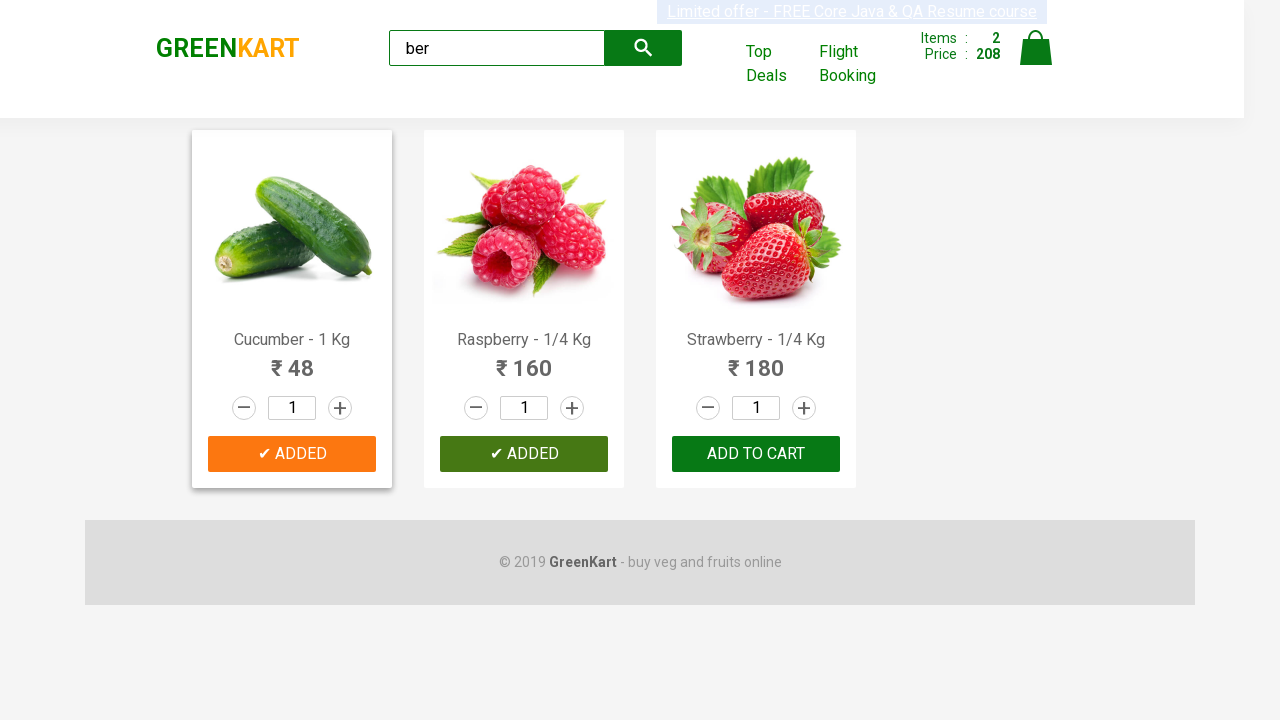

Added product 3 of 3 to cart at (756, 454) on xpath=//div[@class='product'] >> nth=2 >> button
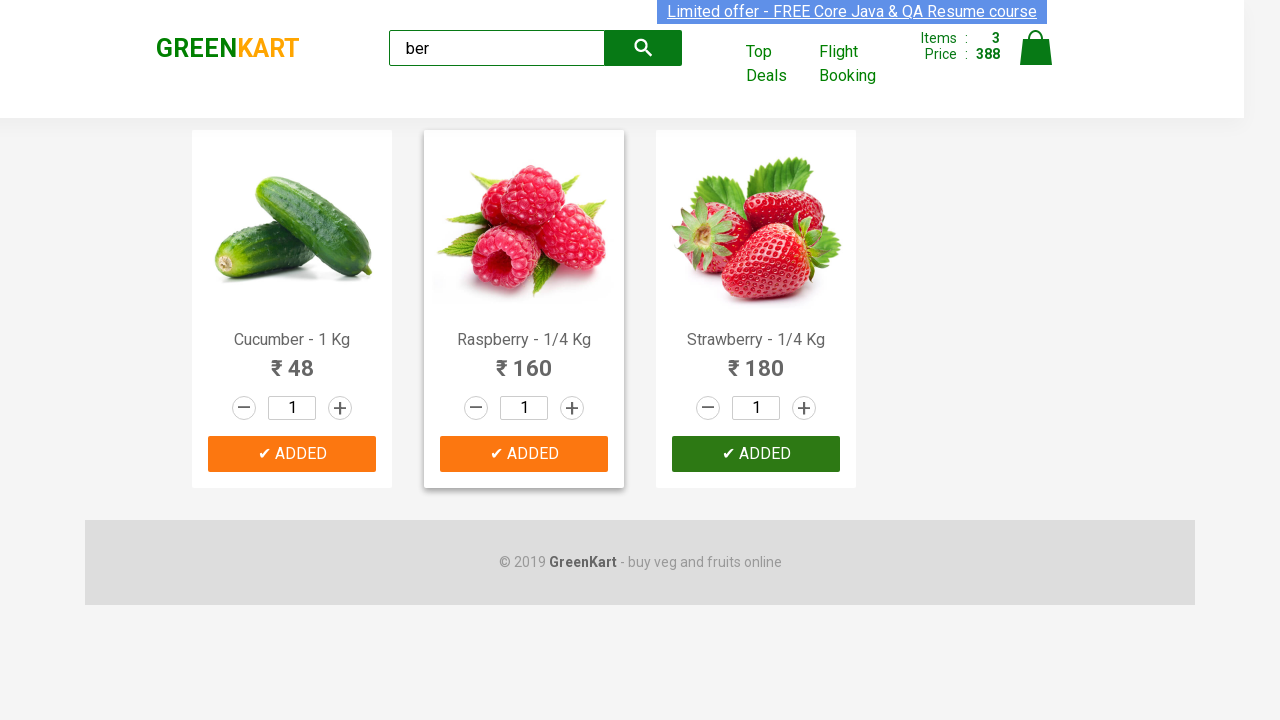

Clicked cart icon to view shopping cart at (1036, 48) on img[alt='Cart']
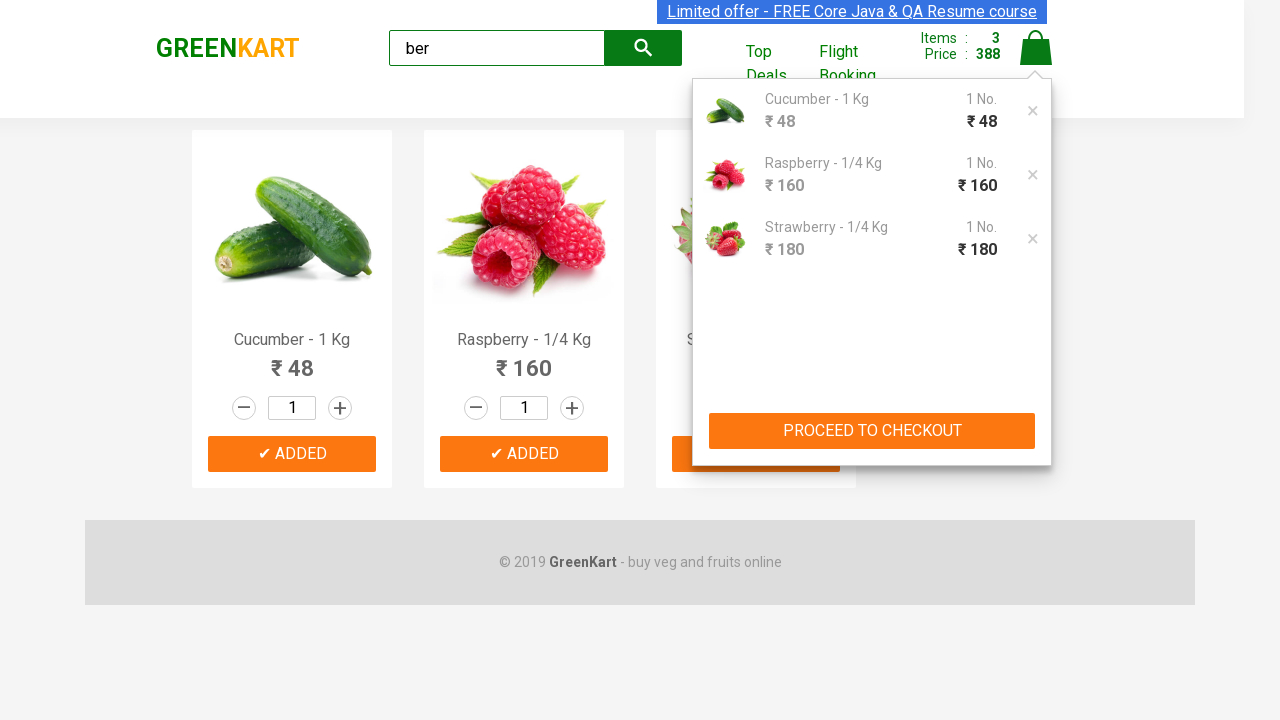

Clicked PROCEED TO CHECKOUT button at (872, 431) on xpath=//button[text()='PROCEED TO CHECKOUT']
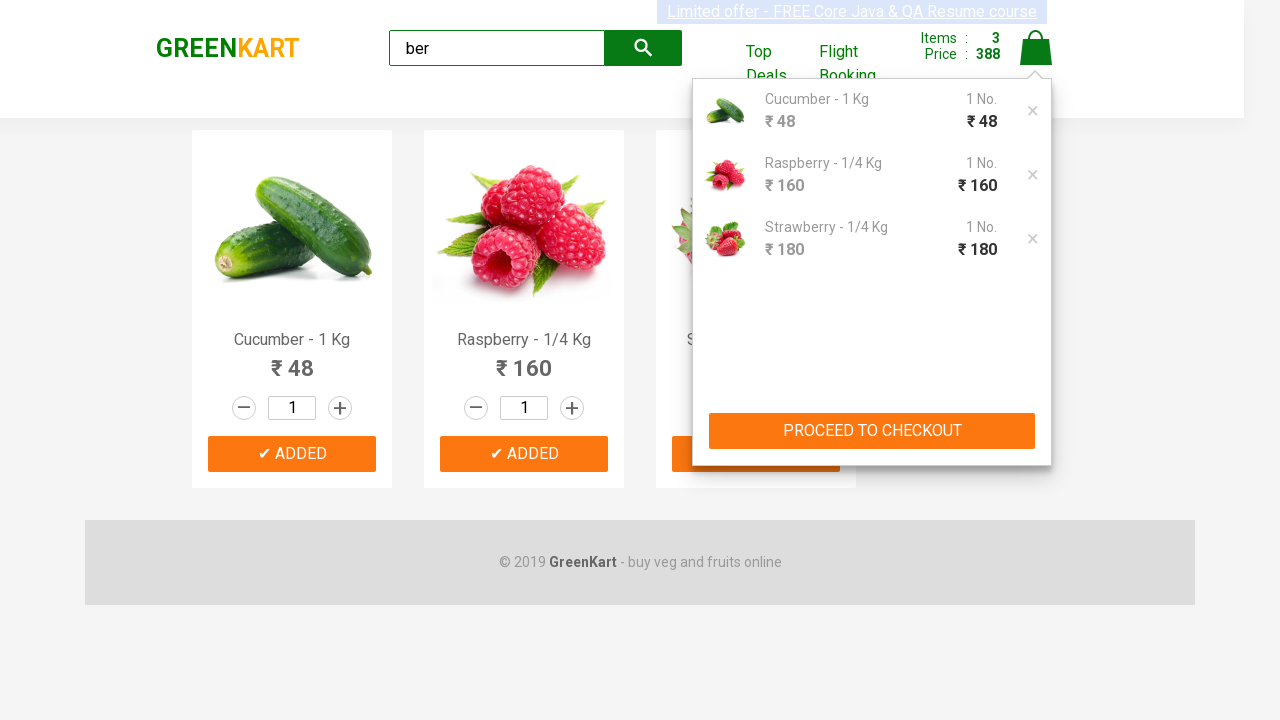

Entered promo code 'rahulshettyacademy' on .promoCode
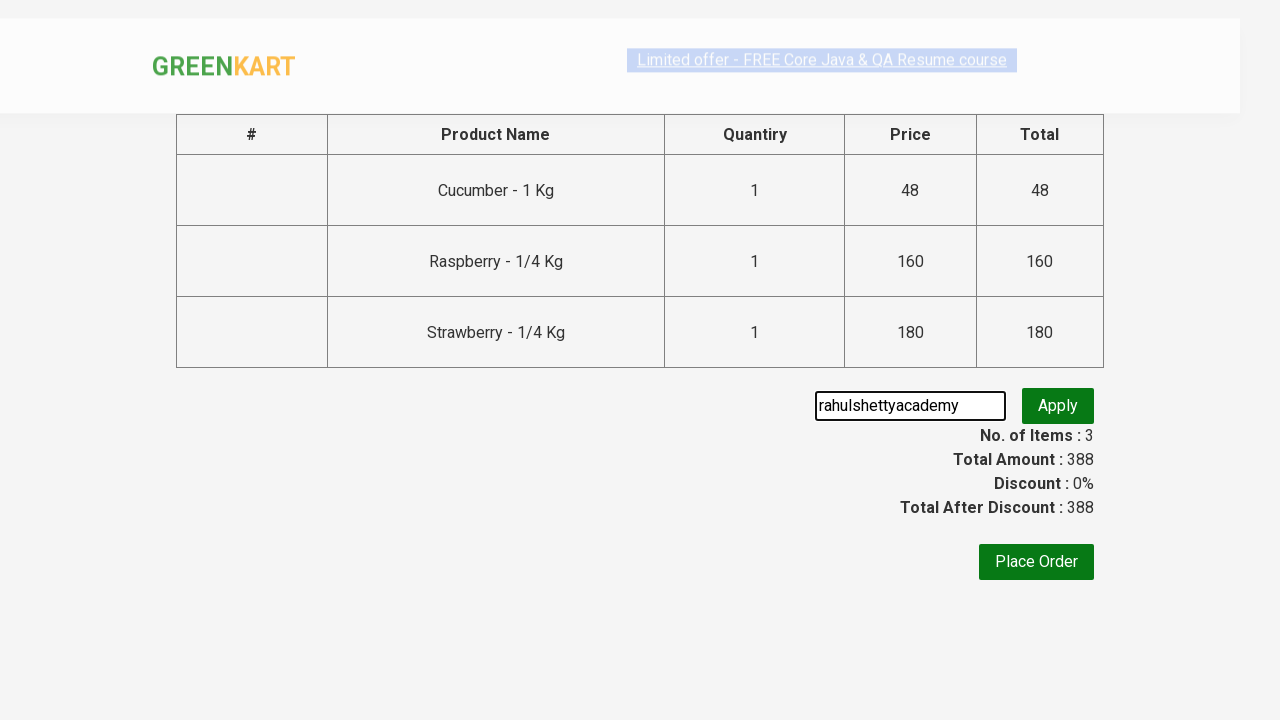

Clicked apply promo code button at (1058, 406) on .promoBtn
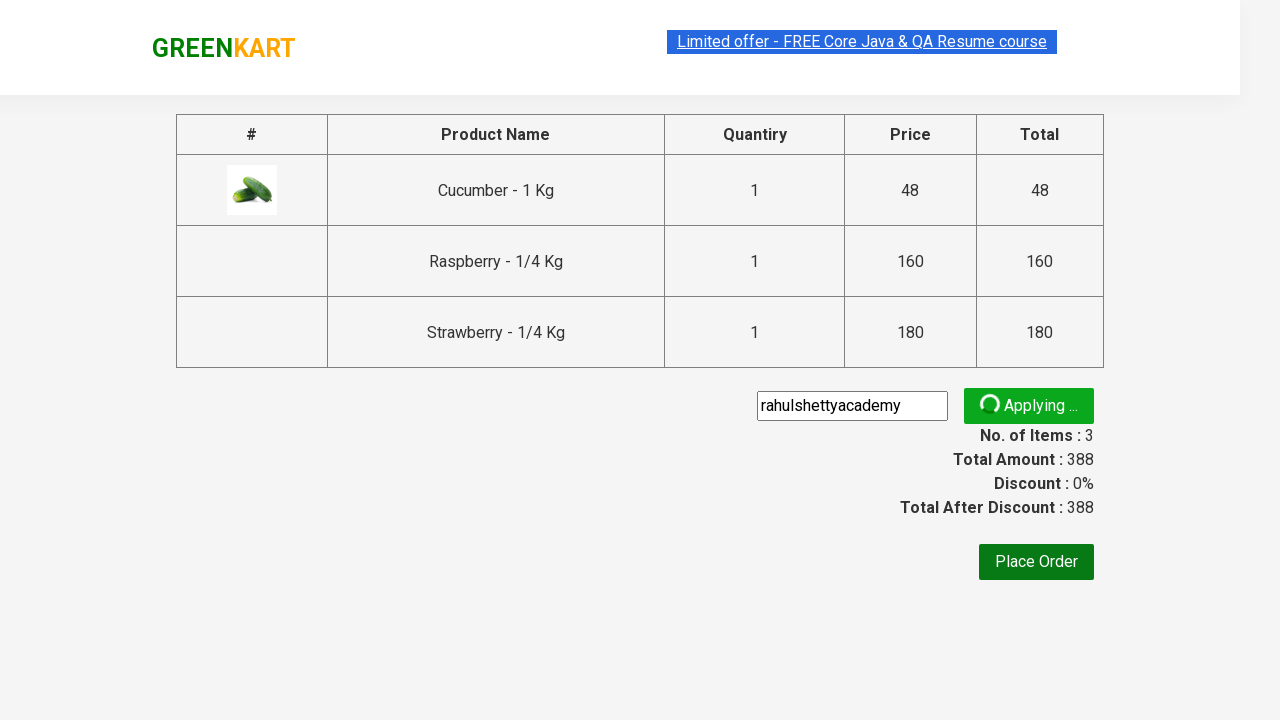

Waited for promo code information to appear and confirm application
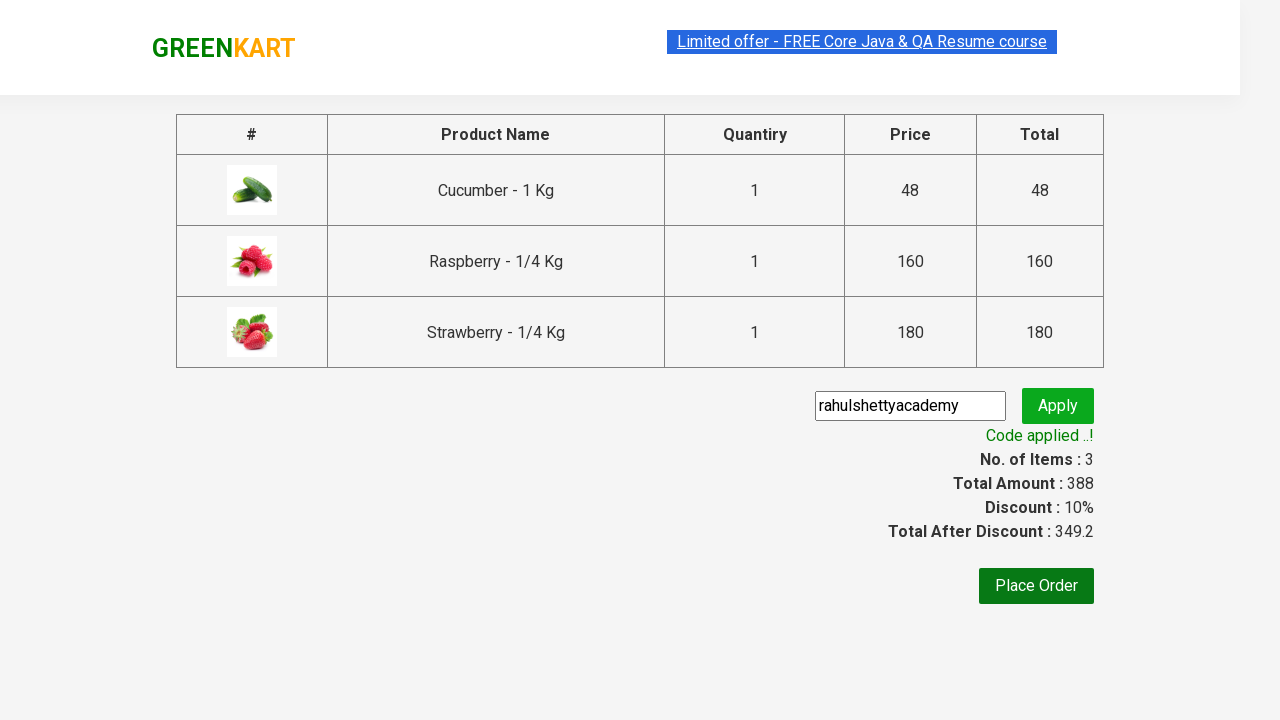

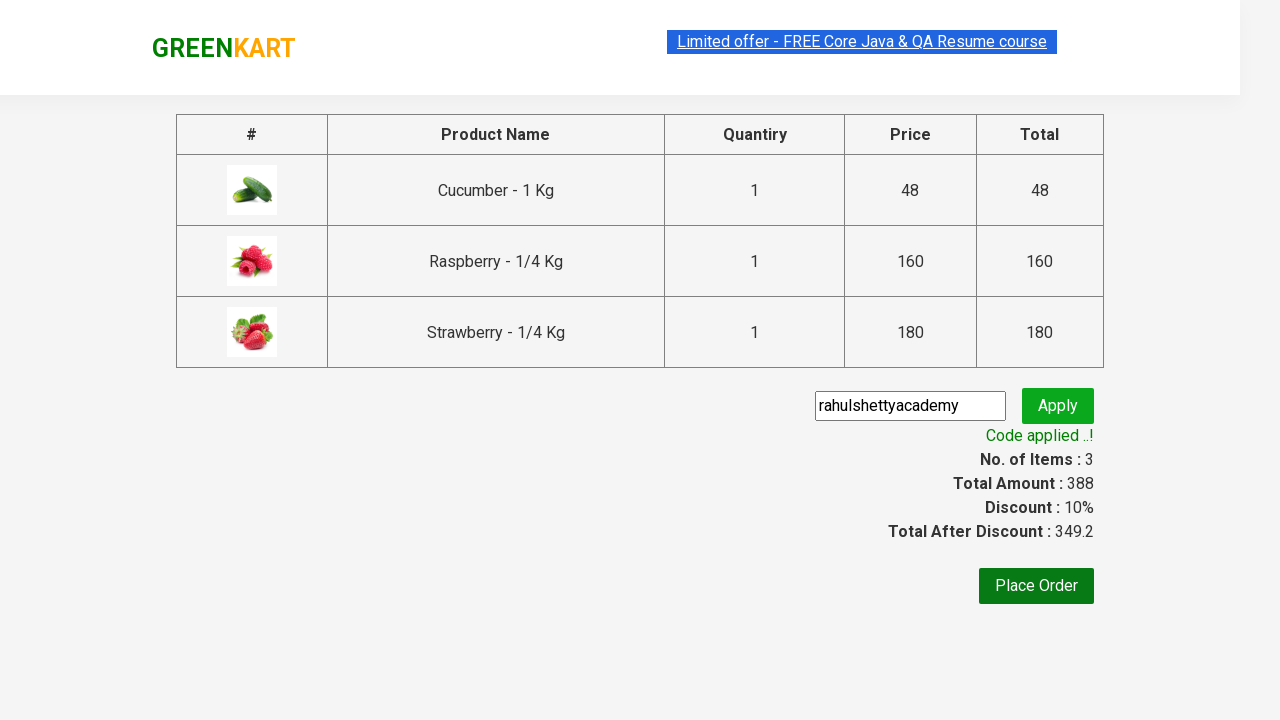